Tests JavaScript alert handling by clicking a button that triggers an alert, accepting the alert, and verifying the result message displays correctly.

Starting URL: https://testcenter.techproeducation.com/index.php?page=javascript-alerts

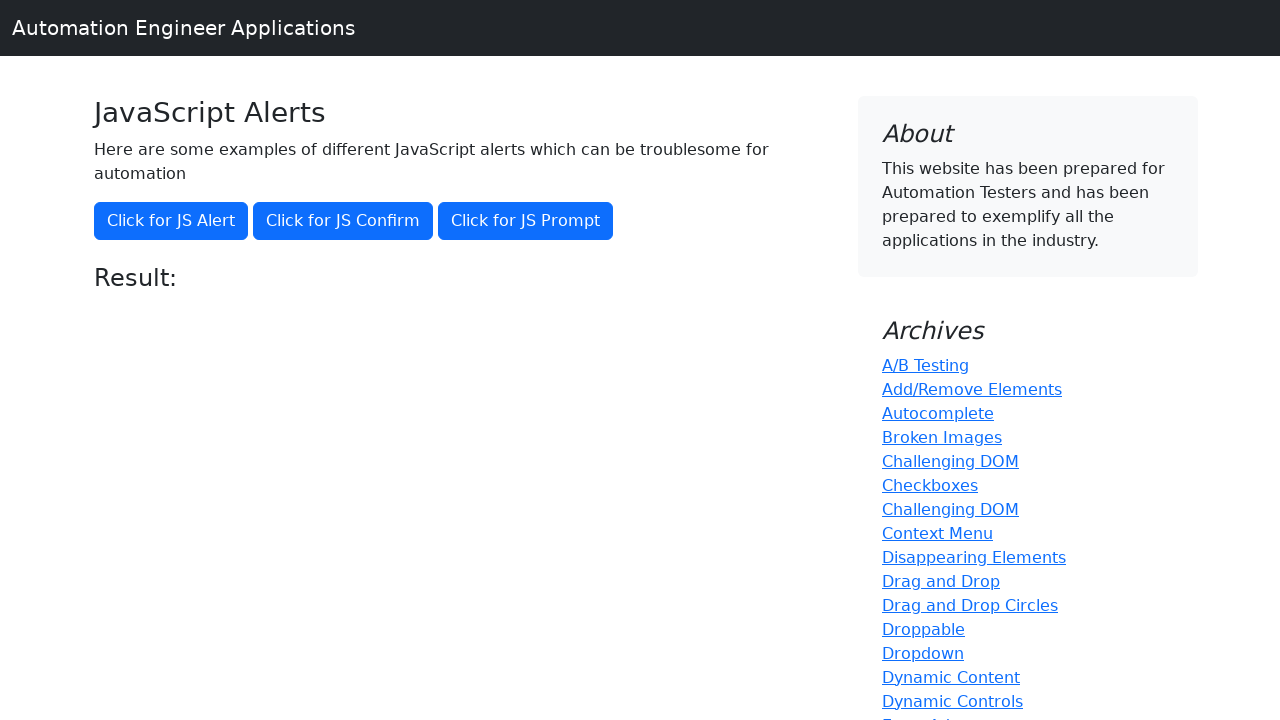

Clicked button to trigger JavaScript alert at (171, 221) on button[onclick='jsAlert()']
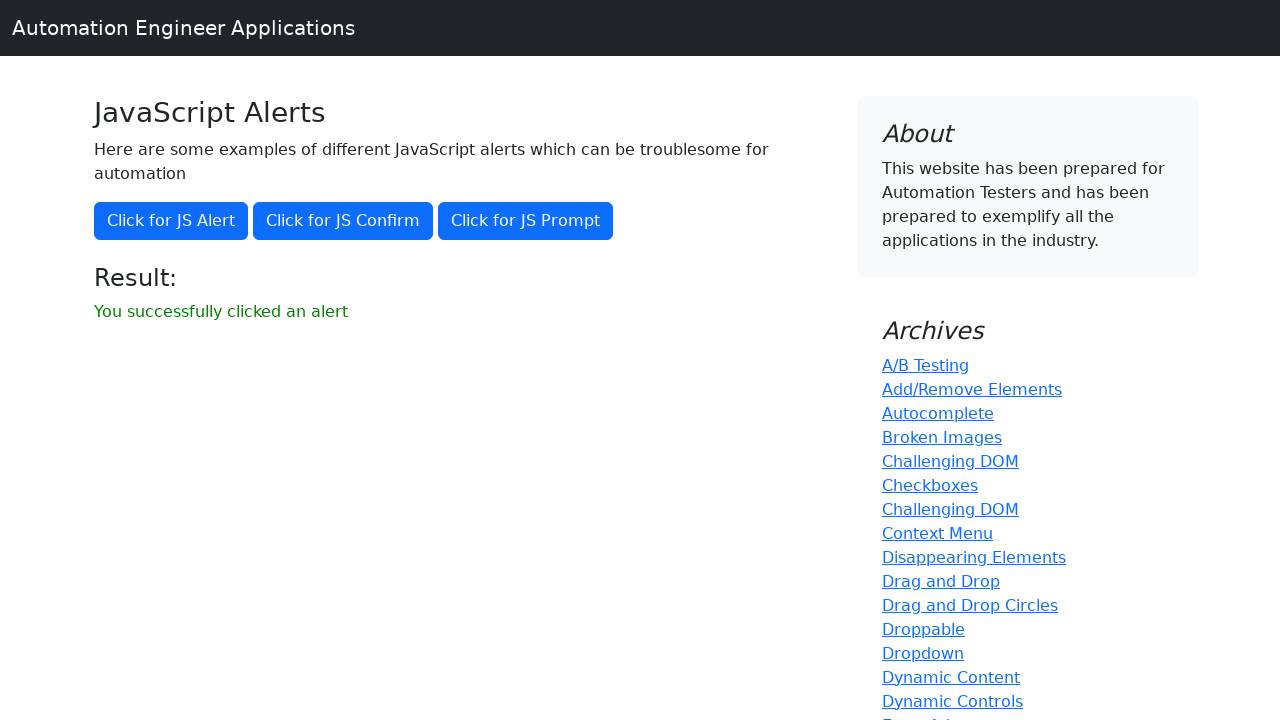

Set up dialog handler to accept alert
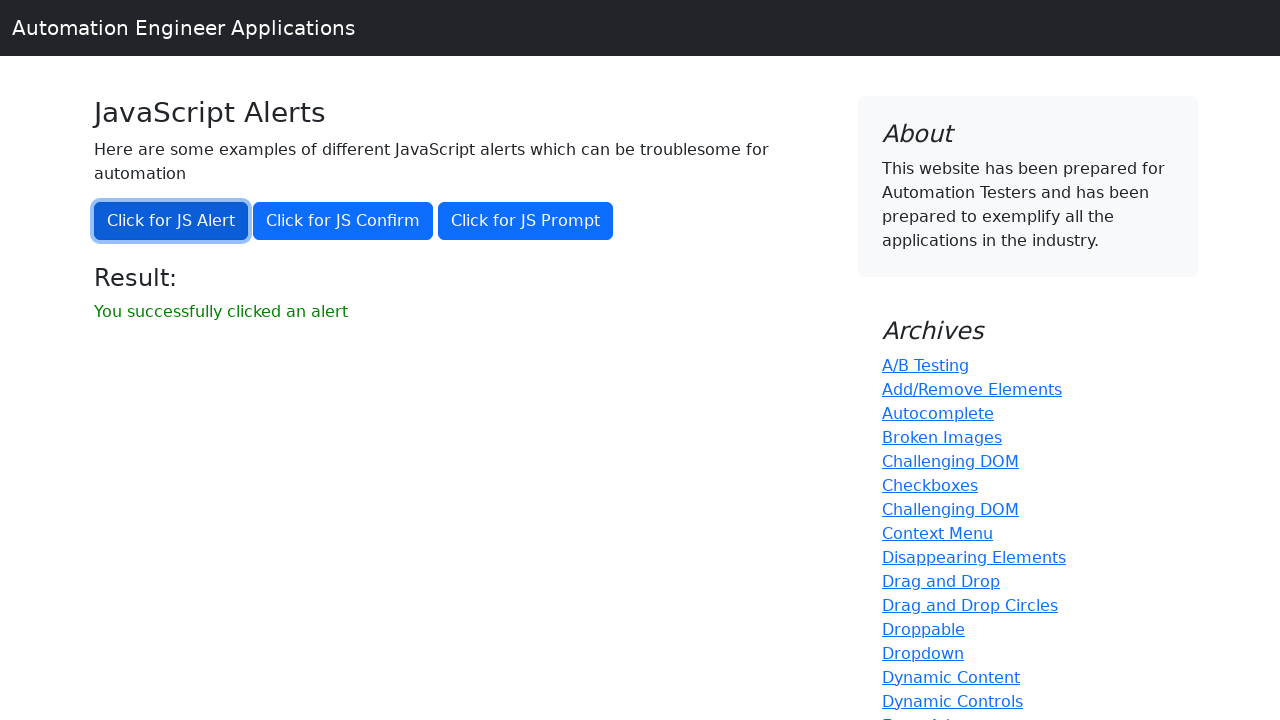

Waited for result message to appear
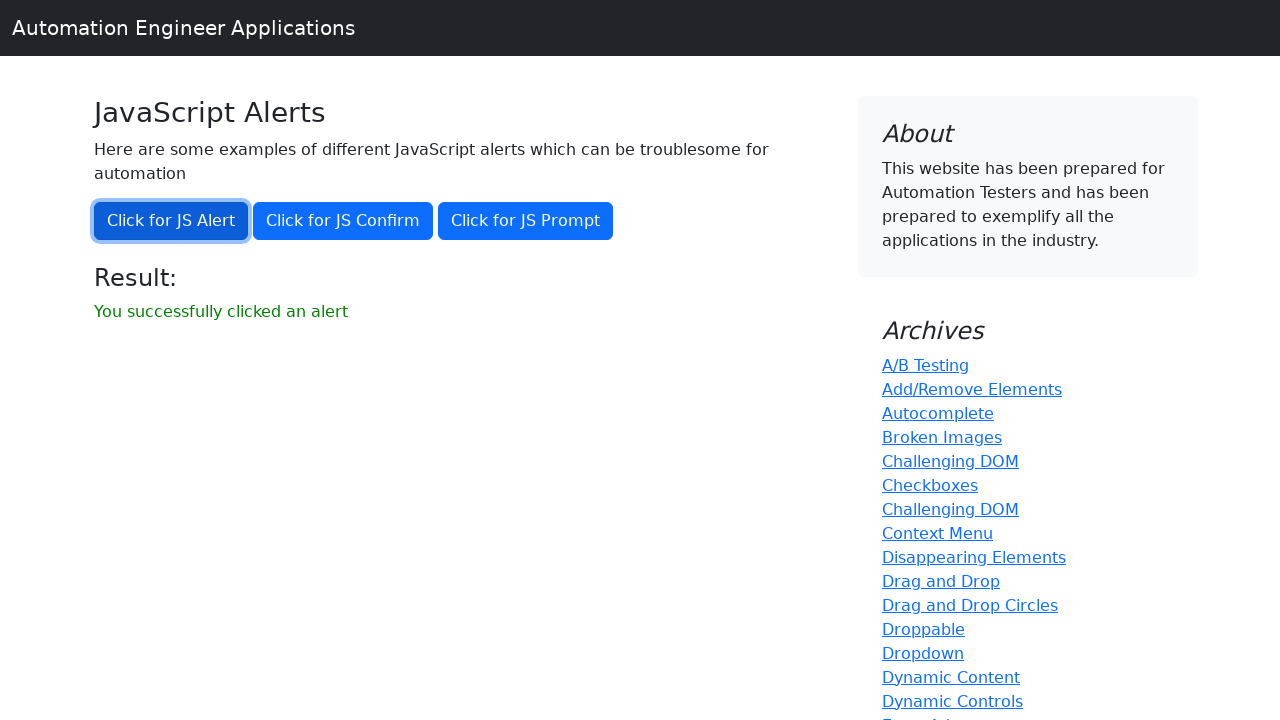

Retrieved result message text
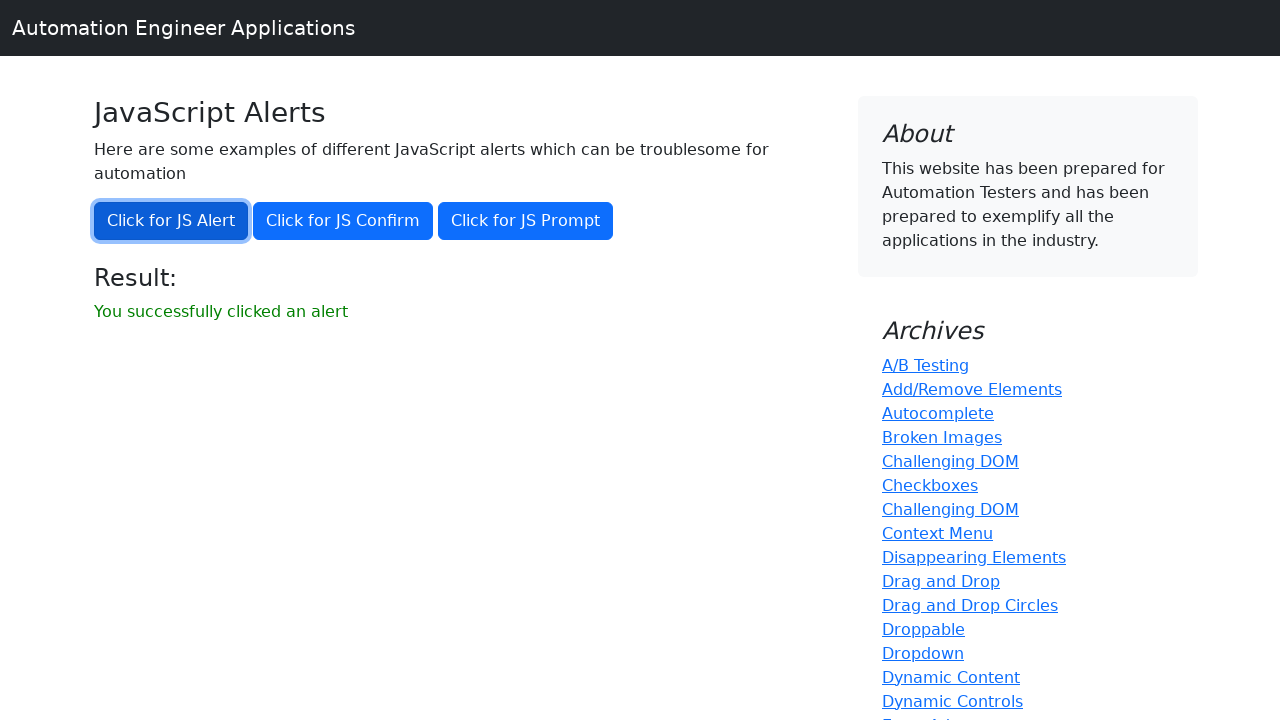

Verified result message matches expected text 'You successfully clicked an alert'
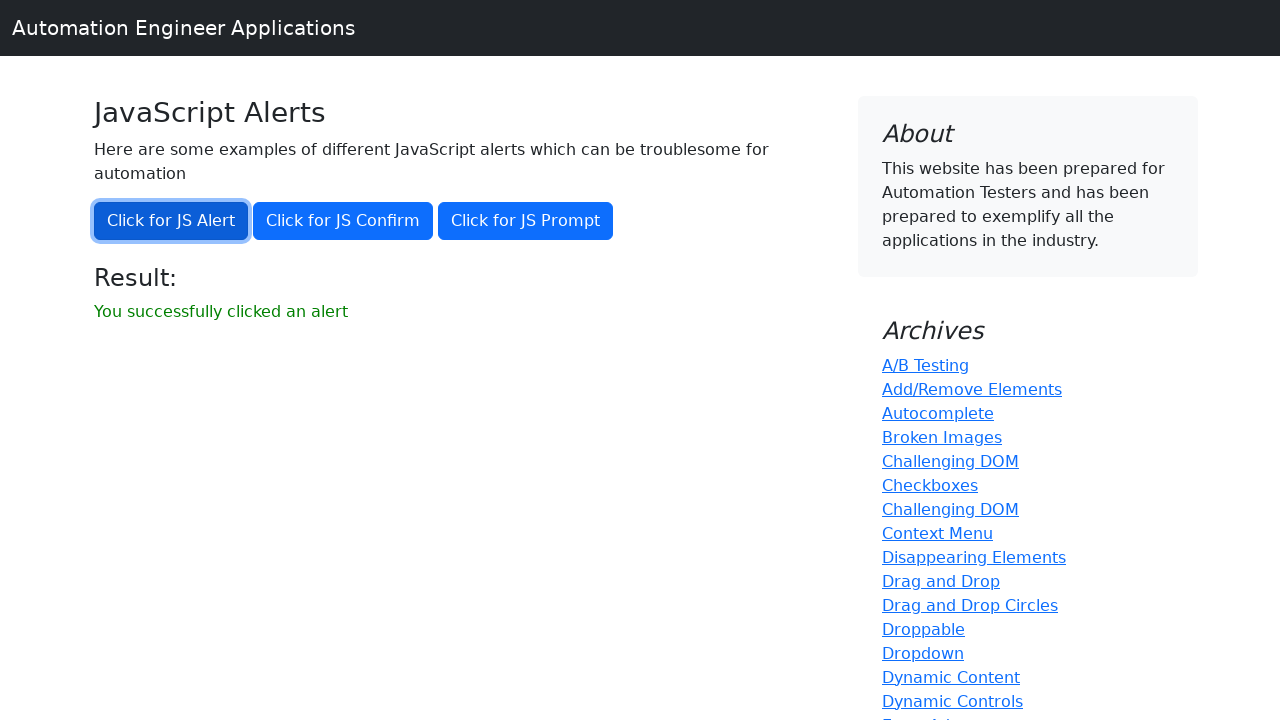

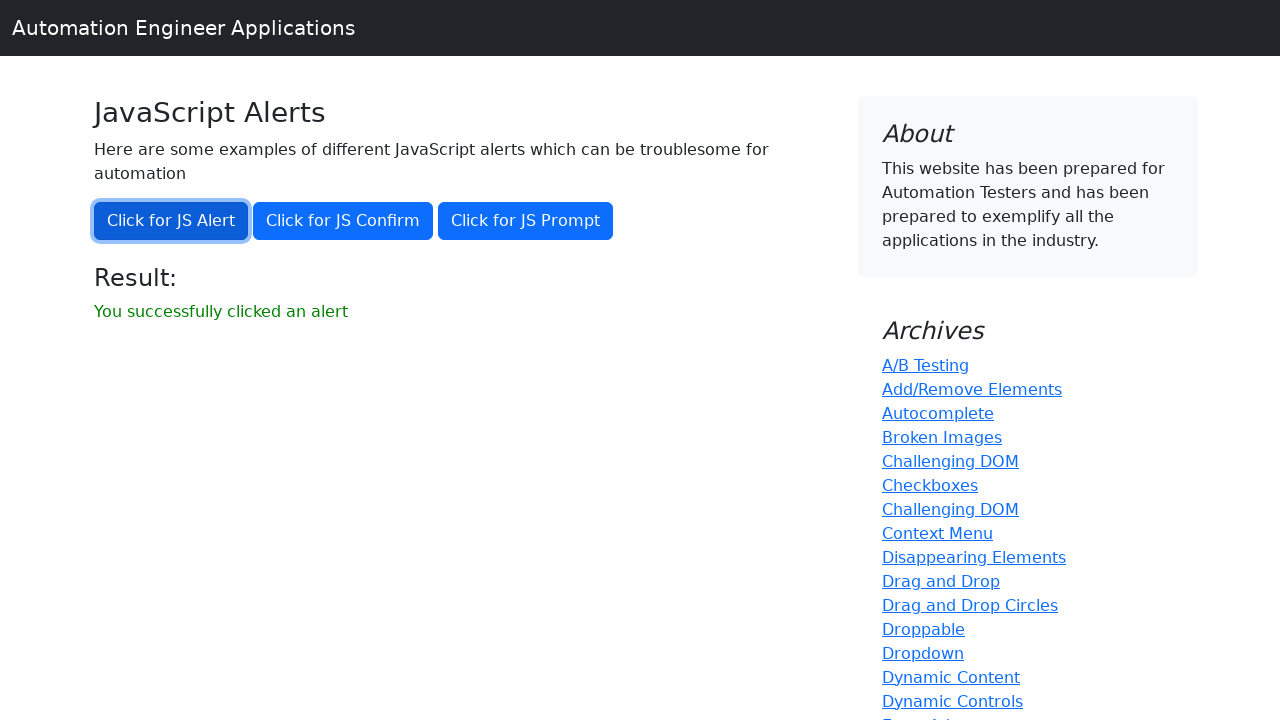